Tests multiple file upload functionality on W3Schools by locating a file input within an iframe and setting multiple files to upload.

Starting URL: https://www.w3schools.com/jsref/tryit.asp?filename=tryjsref_fileupload_multiple

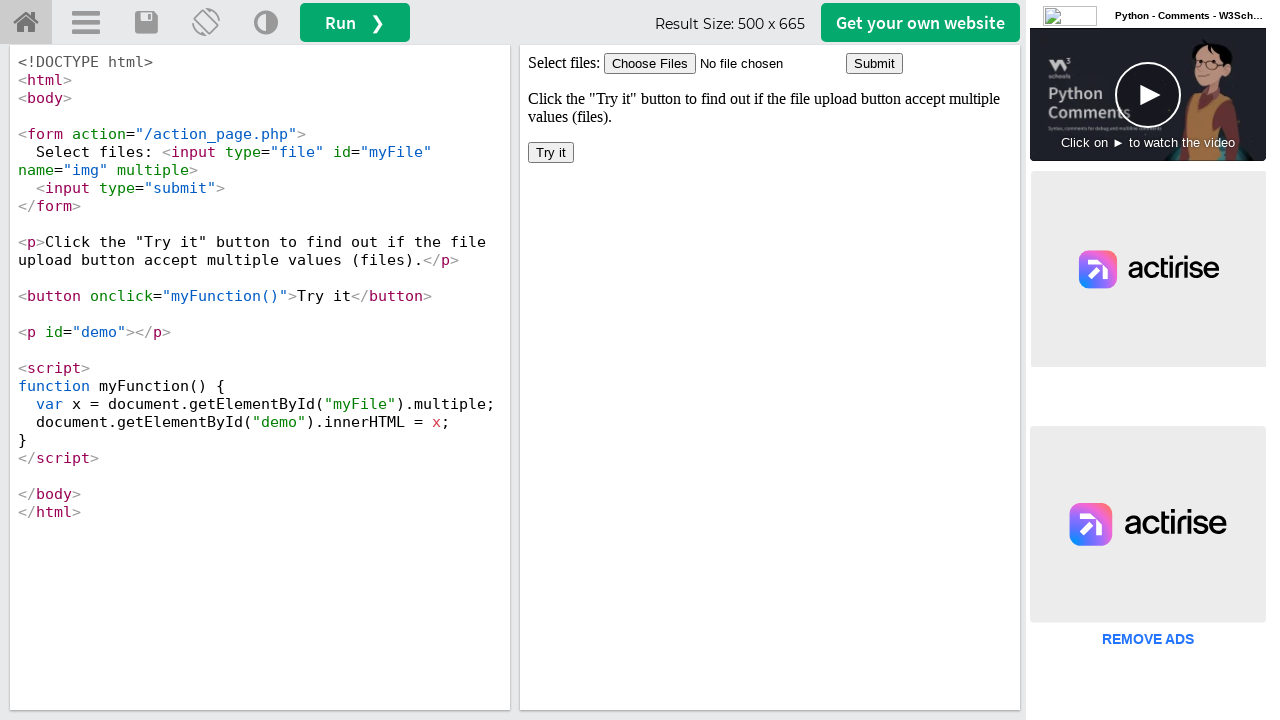

Created test files a.jpg and b.jpg in /tmp/test_files directory
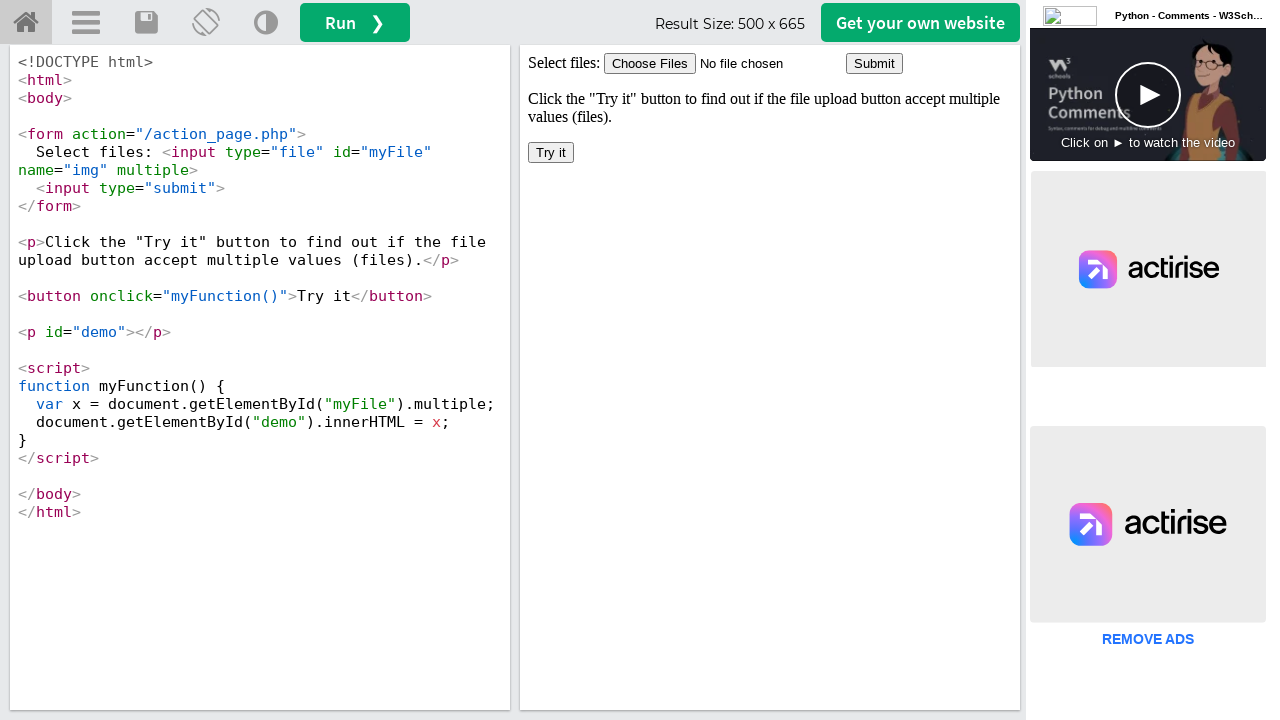

Waited for iframe with id 'iframeResult' to load
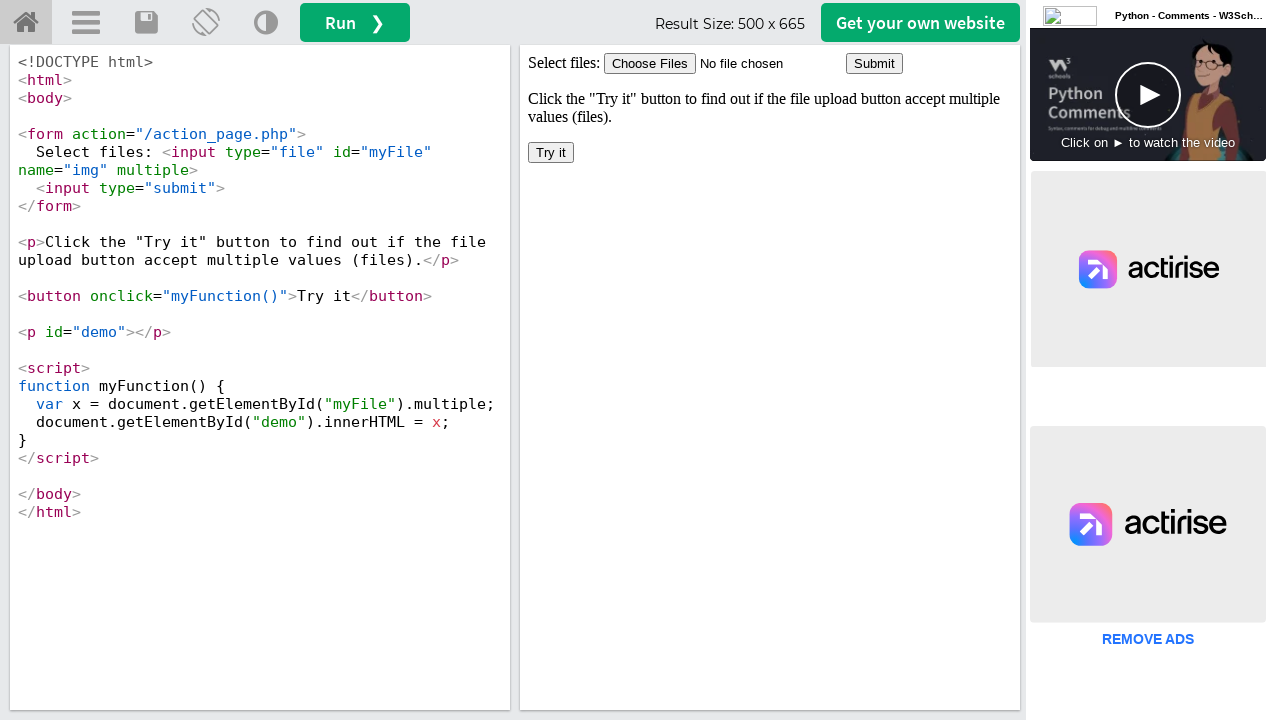

Set multiple files (a.jpg and b.jpg) to file input #myFile within the iframe
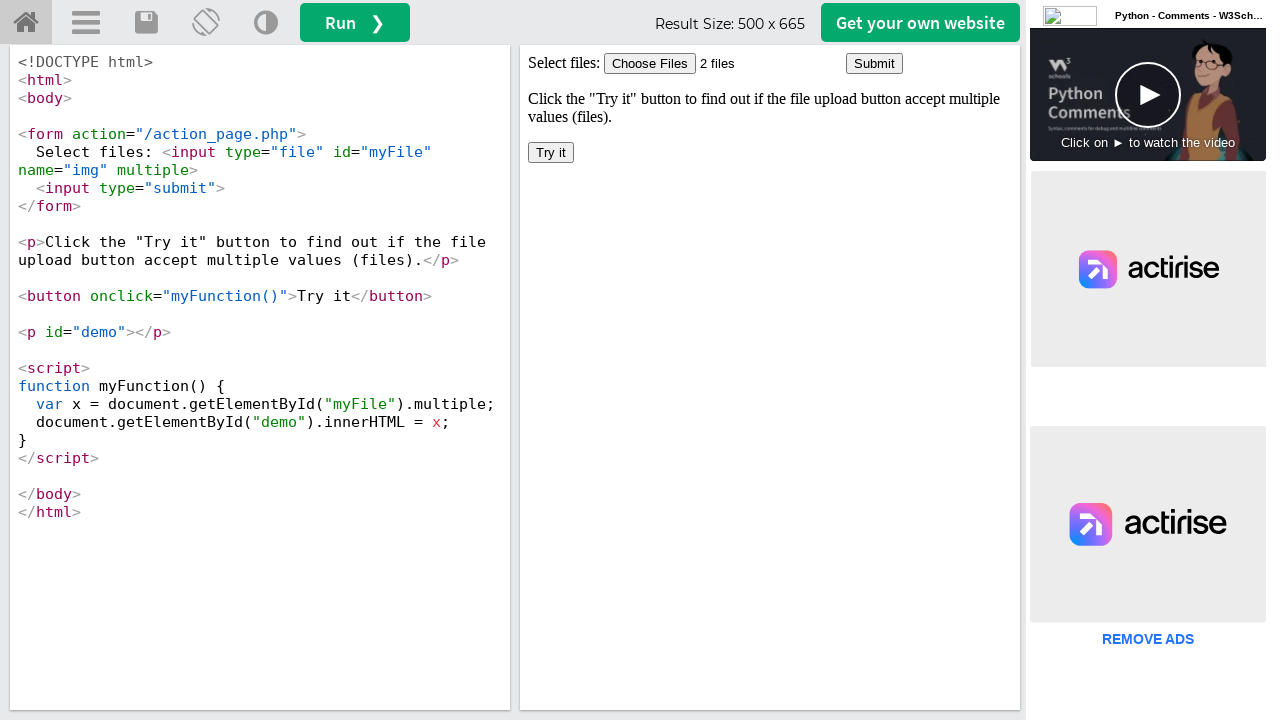

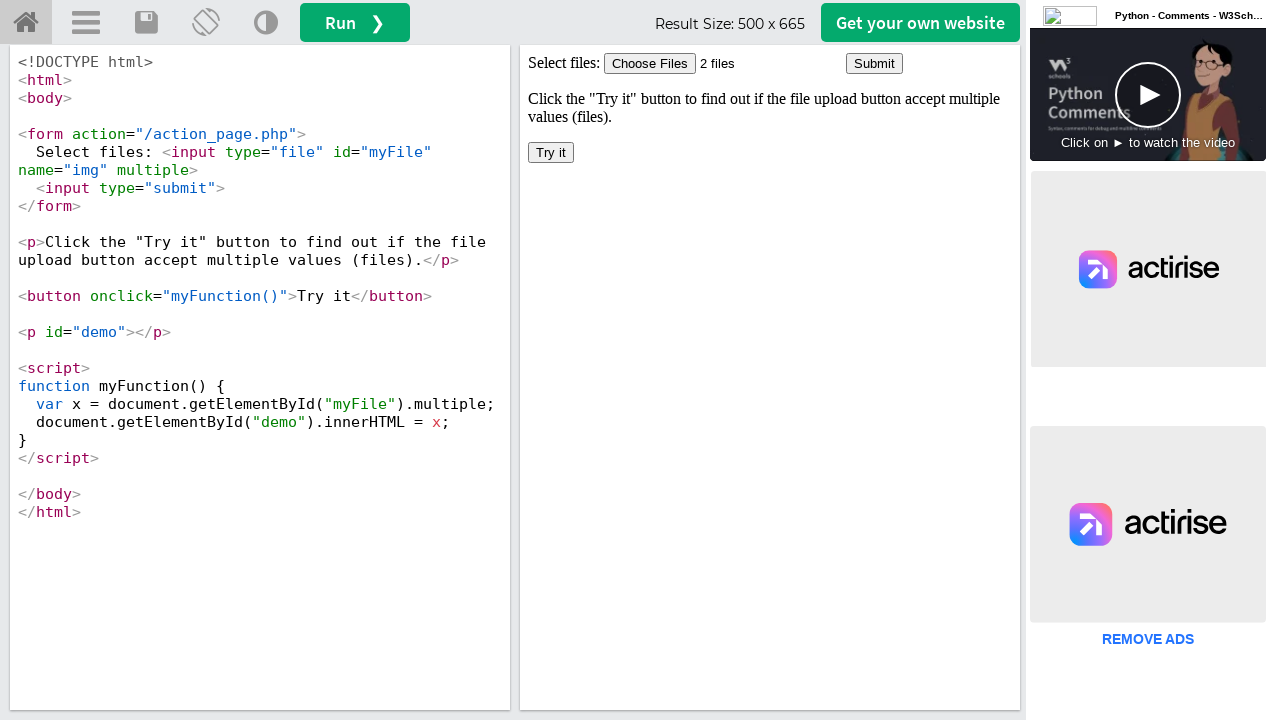